Tests opening a link in a new tab using keyboard shortcuts (Ctrl/Cmd + Enter), then switches between window handles to verify both tabs are open, and finally closes one tab to verify the handle count decreases.

Starting URL: https://bonigarcia.dev/selenium-webdriver-java/

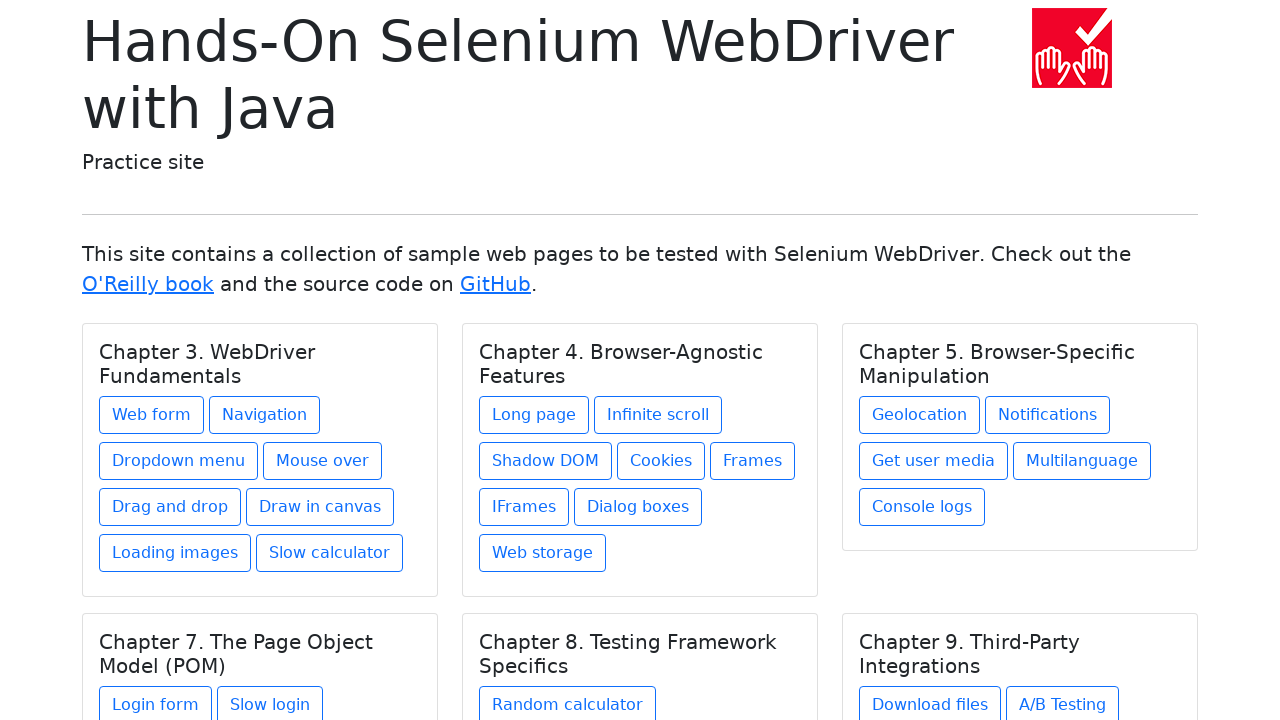

Pressed Control+Enter on 'Web form' link to open in new tab on text=Web form
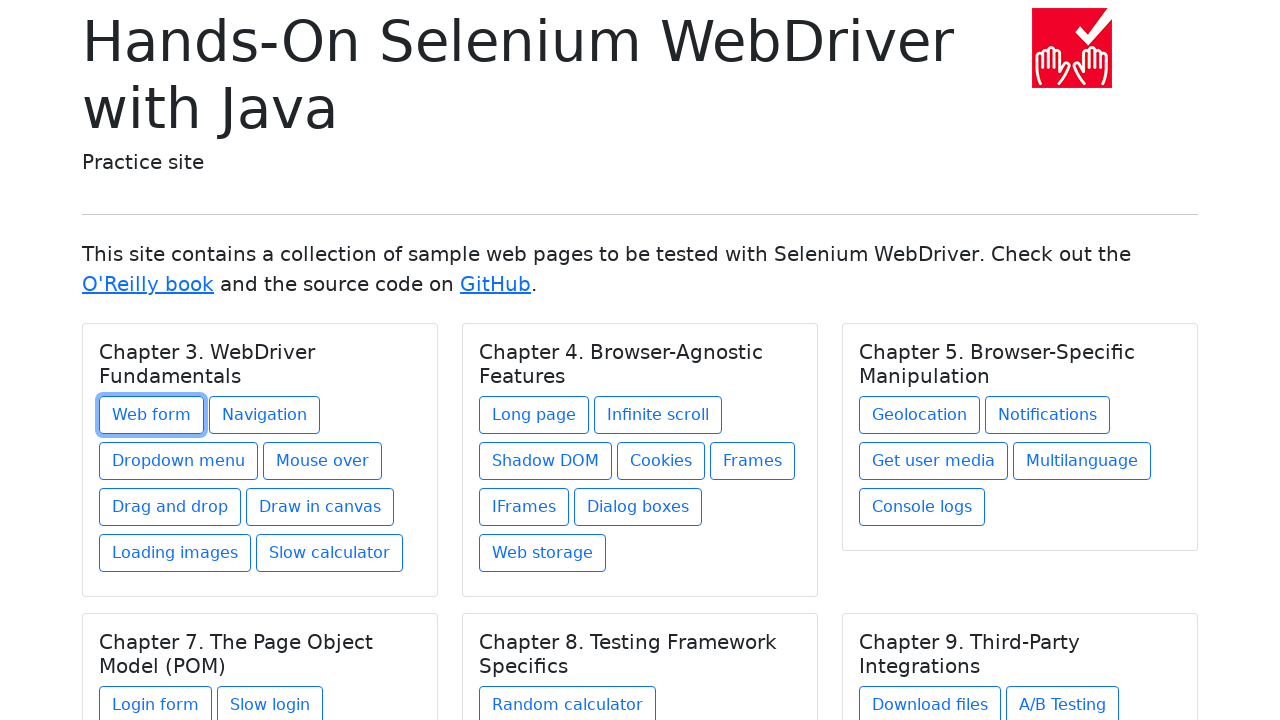

Waited 1 second for new tab to open
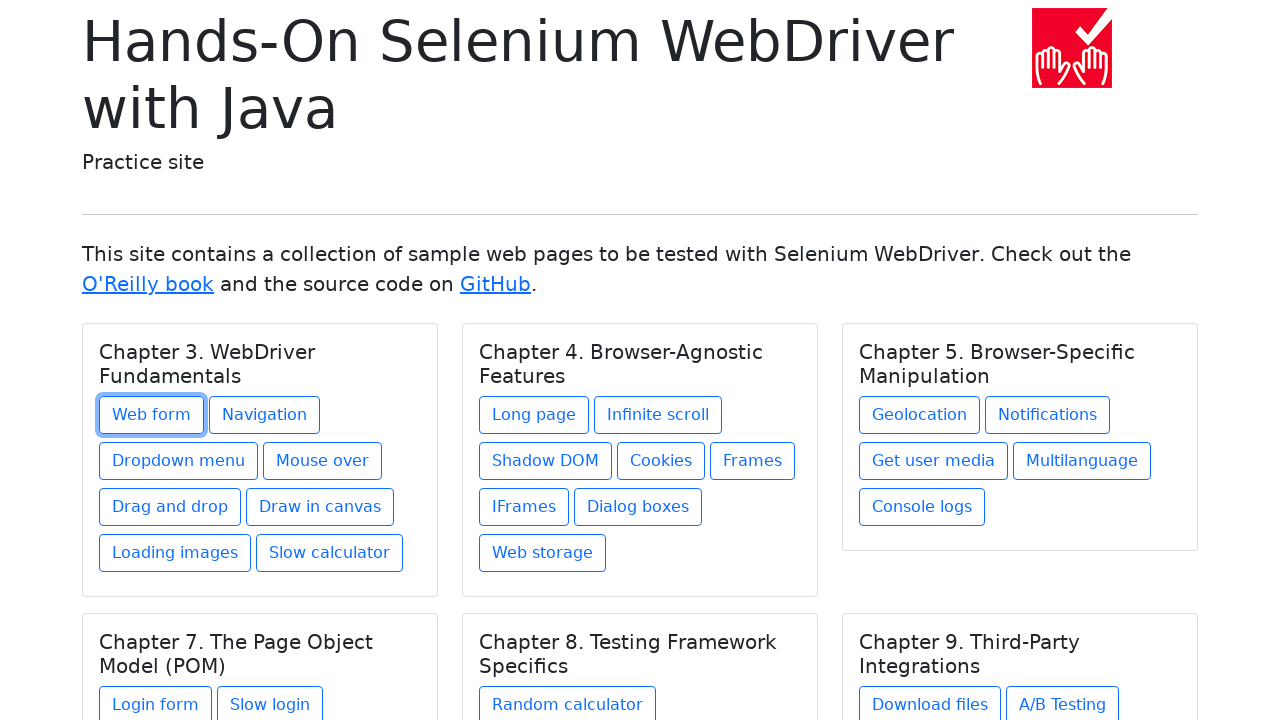

Retrieved all pages from context - found 2 tab(s)
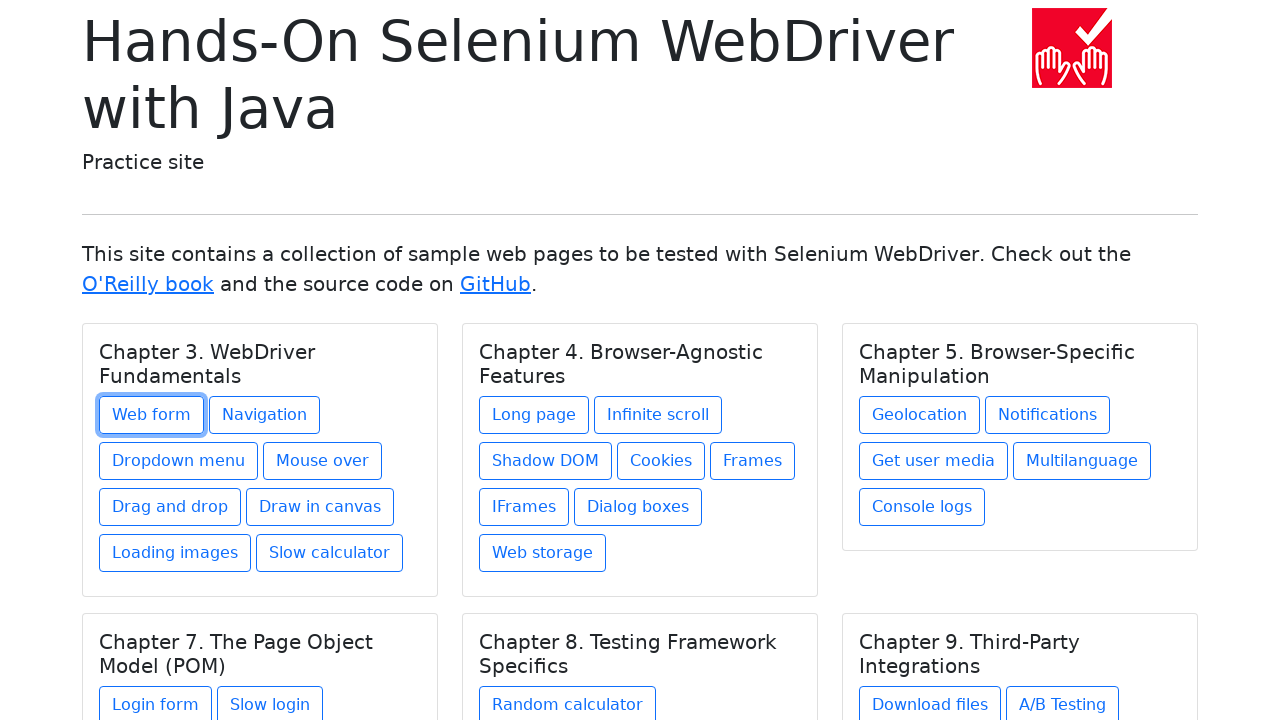

Verified that 2 tabs are open
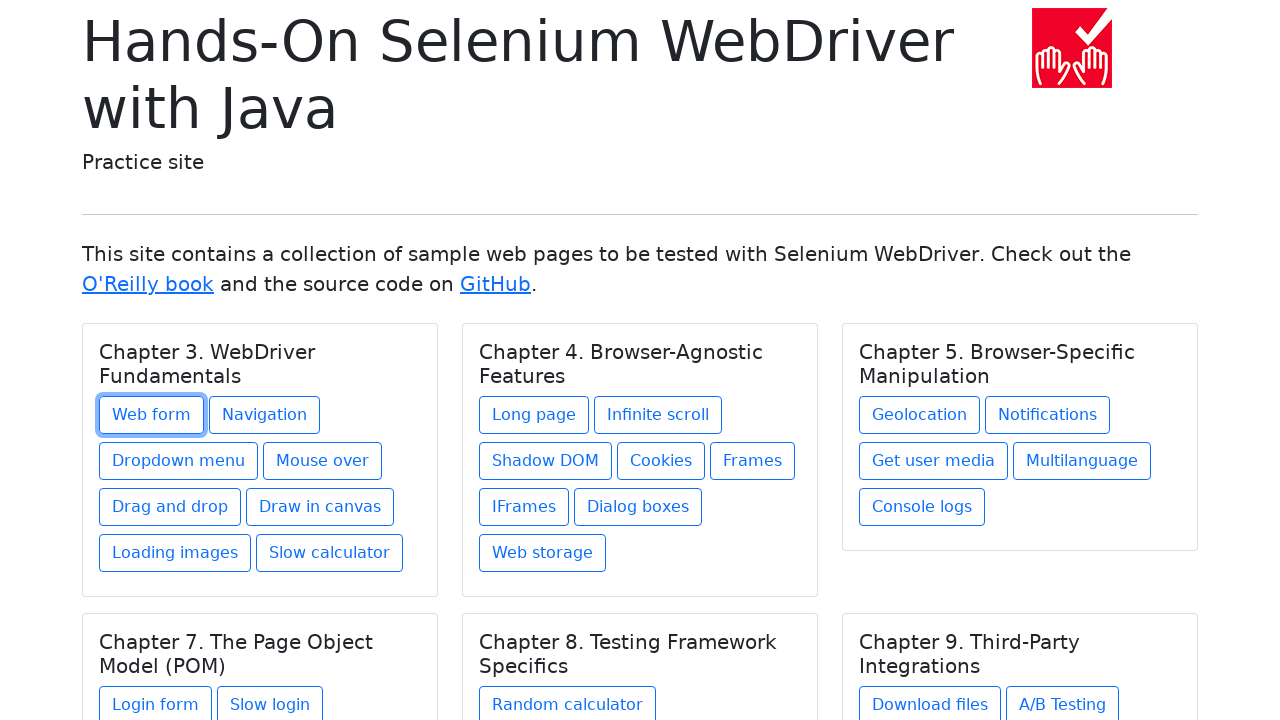

Found new tab and waited for it to load
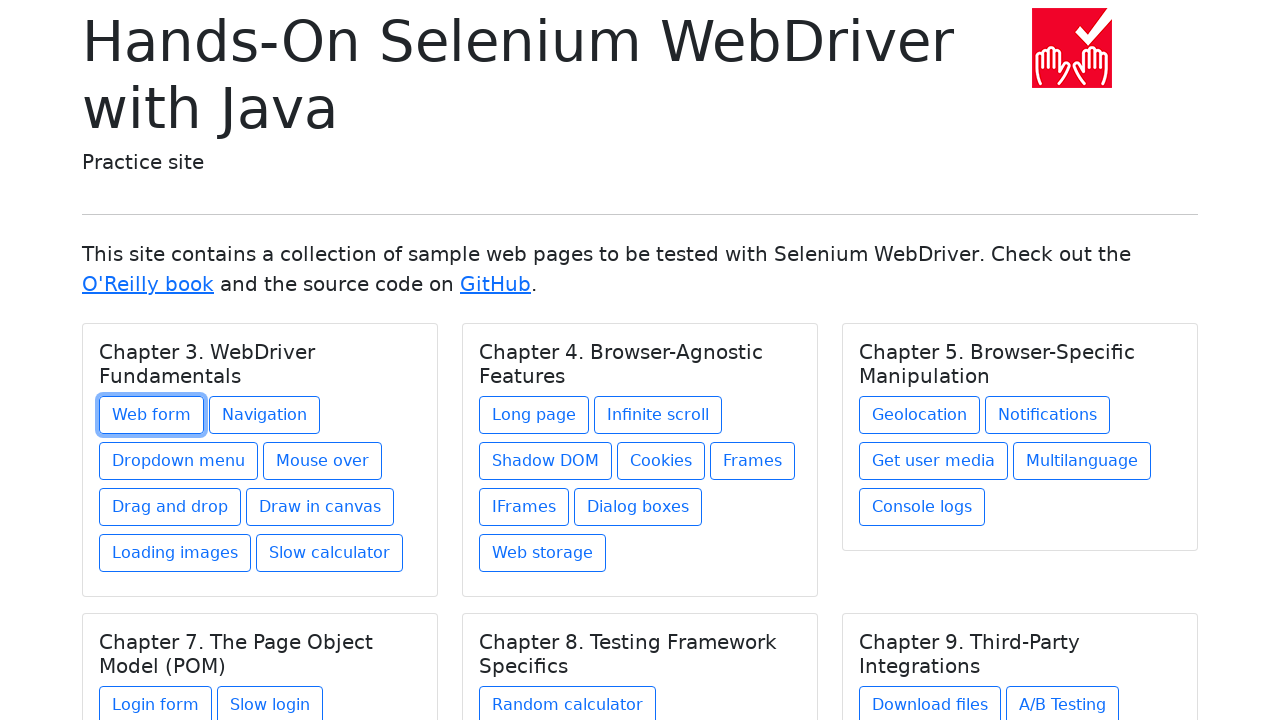

Verified new tab URL (https://bonigarcia.dev/selenium-webdriver-java/web-form.html) differs from initial URL (https://bonigarcia.dev/selenium-webdriver-java/)
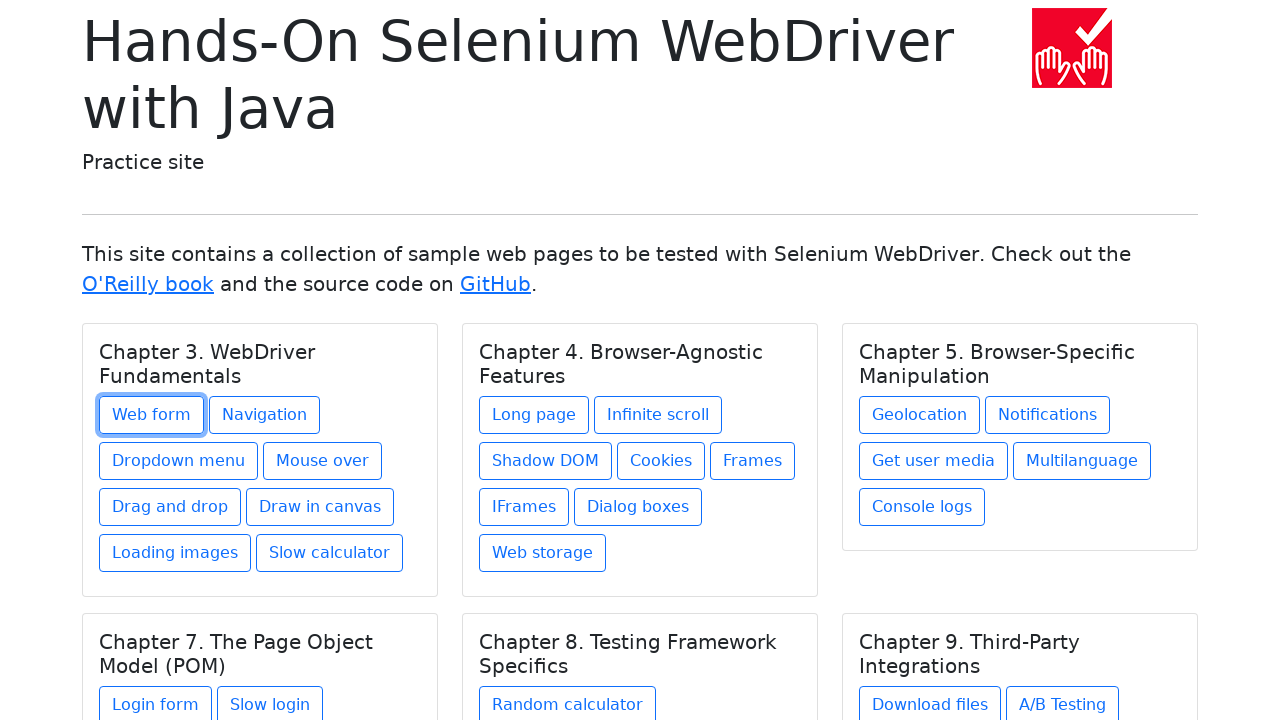

Closed the new tab
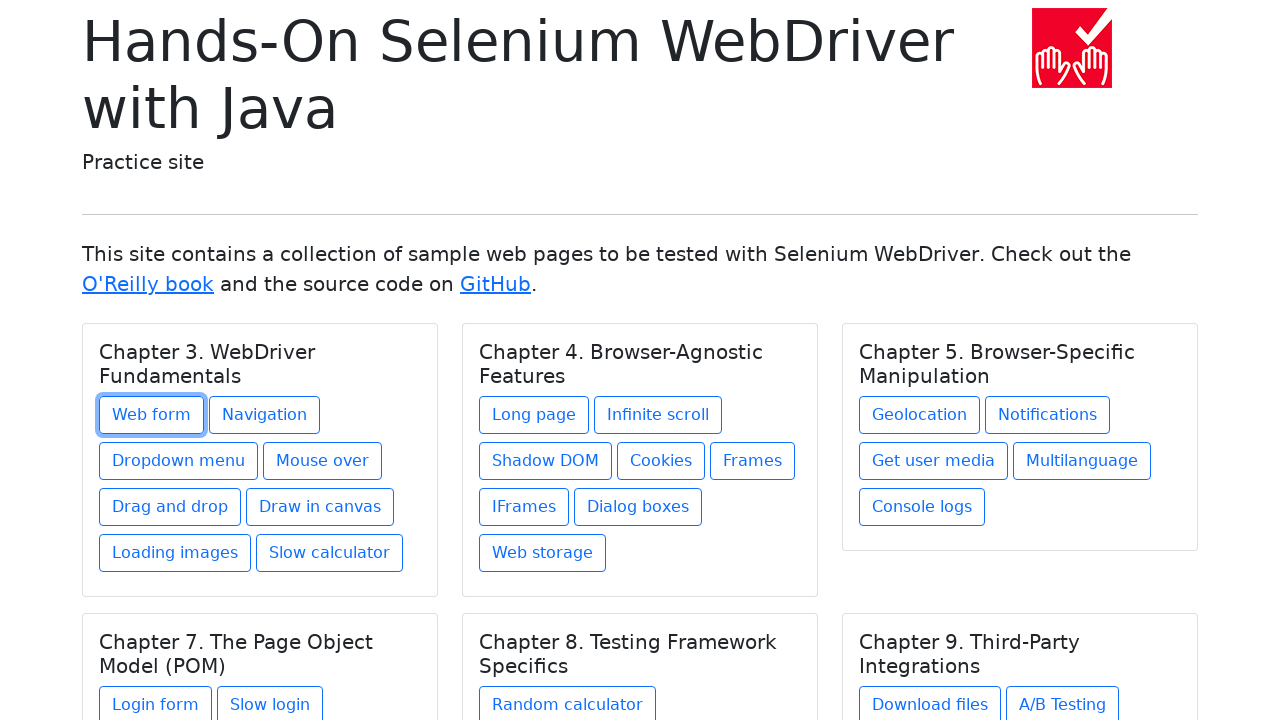

Verified that only 1 tab remains open
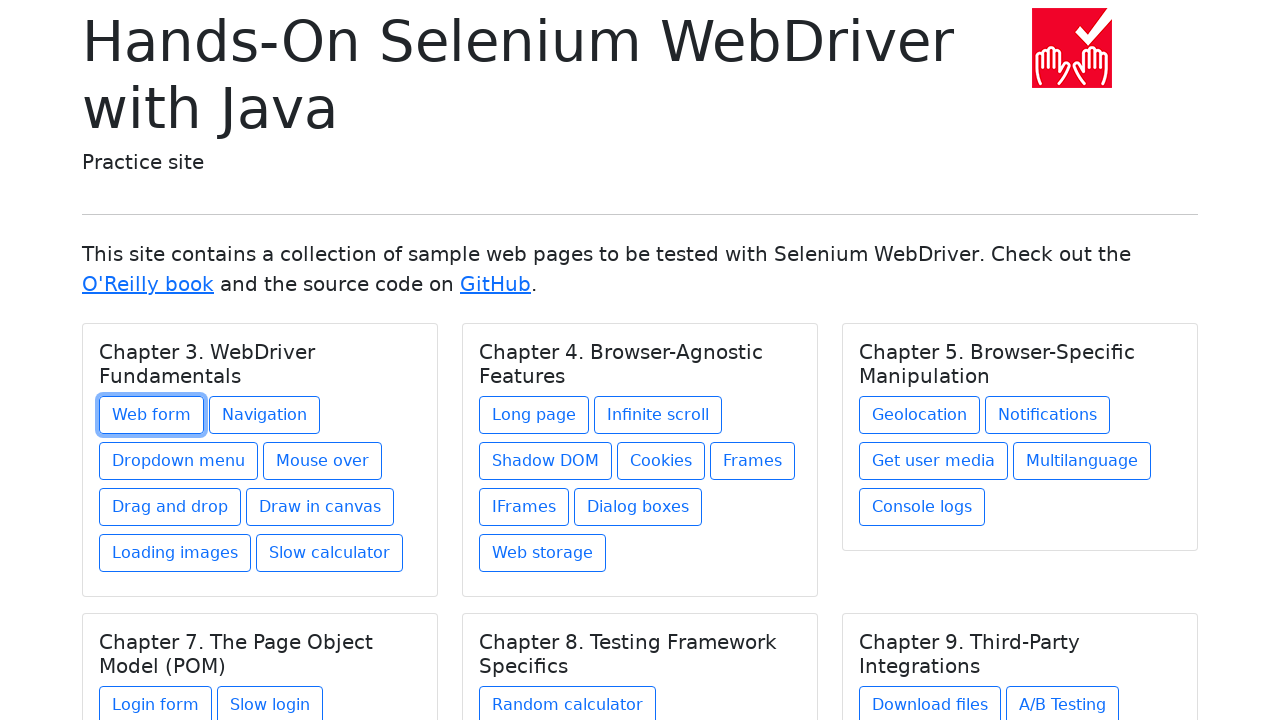

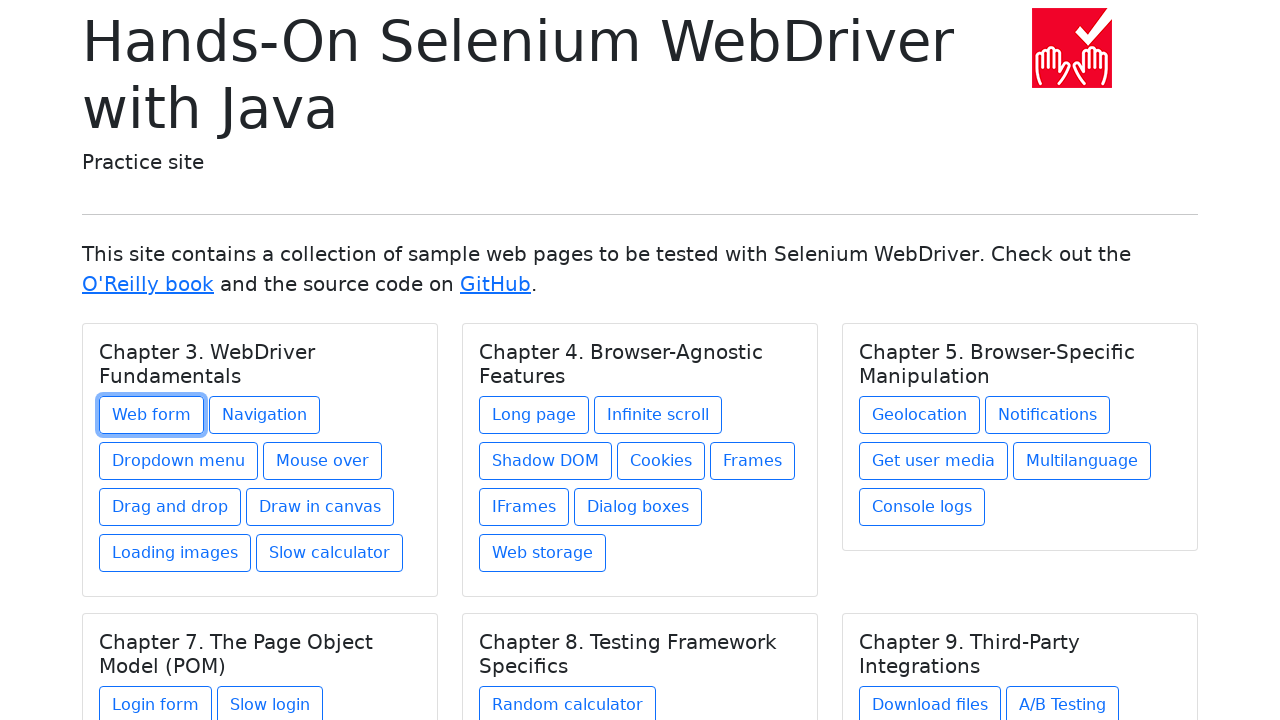